Tests React Semantic UI dropdown by selecting "Matt" option

Starting URL: https://react.semantic-ui.com/maximize/dropdown-example-selection/

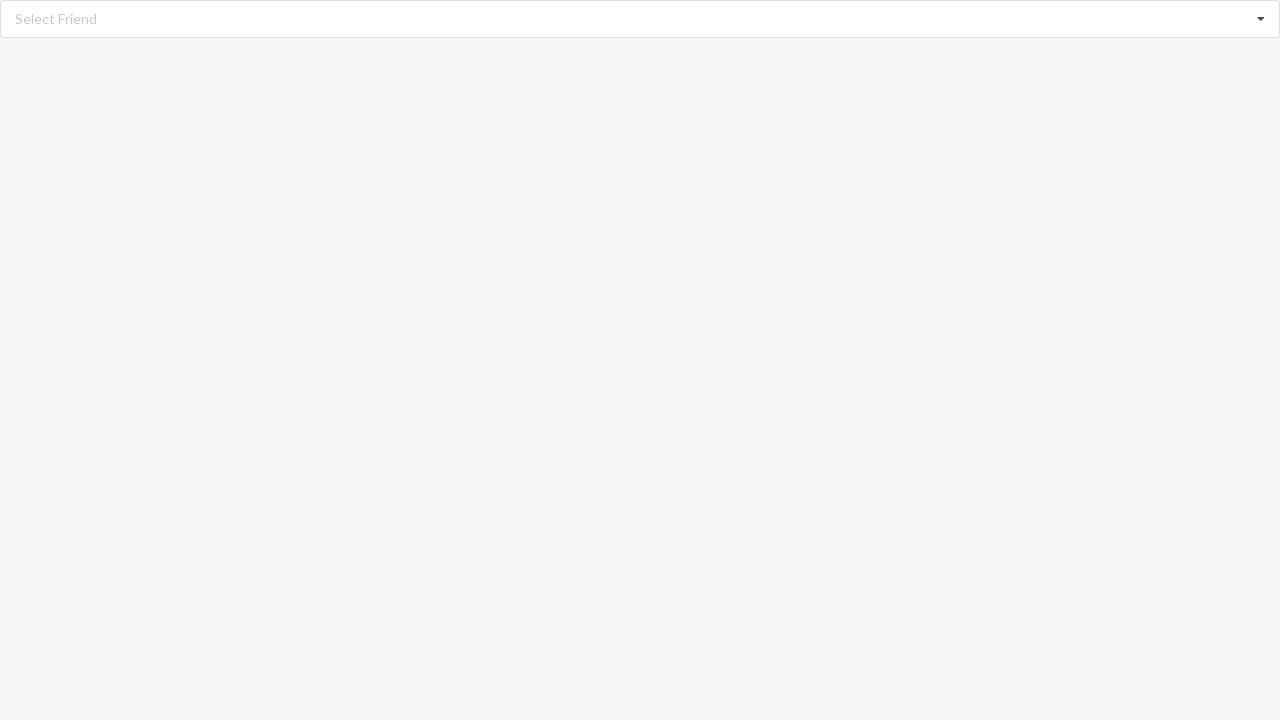

Clicked dropdown to open options at (640, 19) on xpath=//div[@id='root']
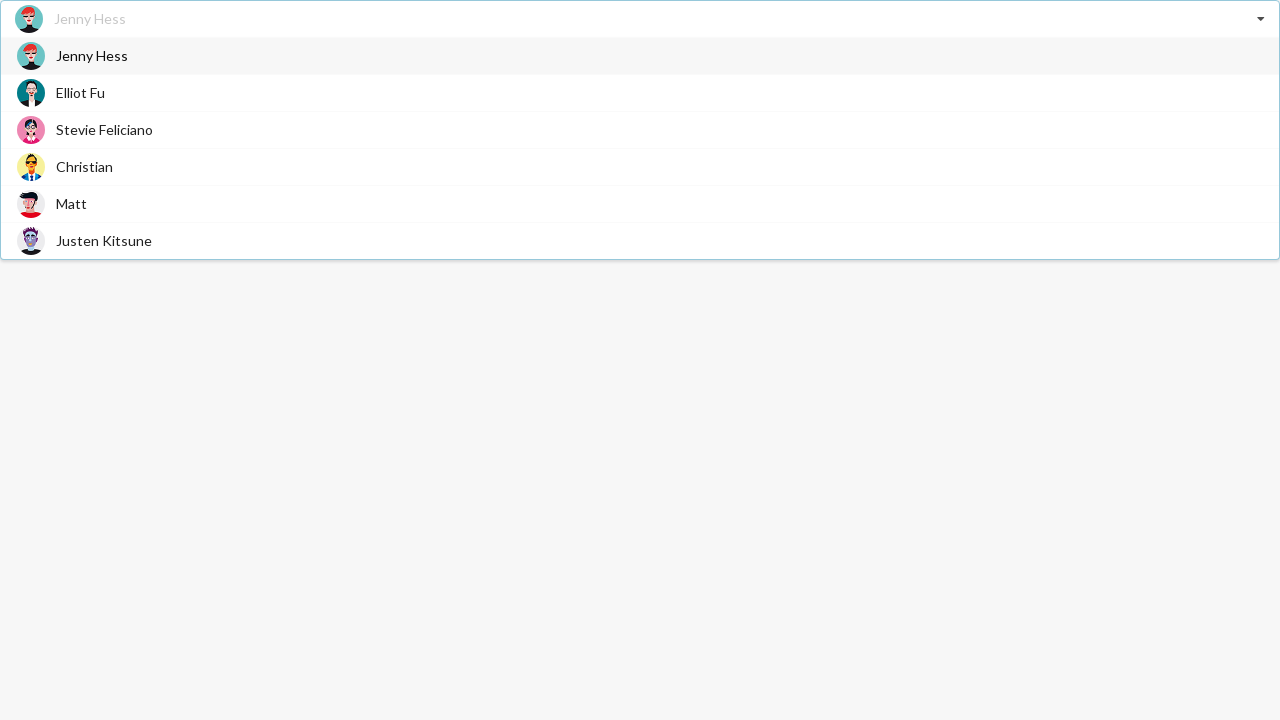

Waited for dropdown options to become visible
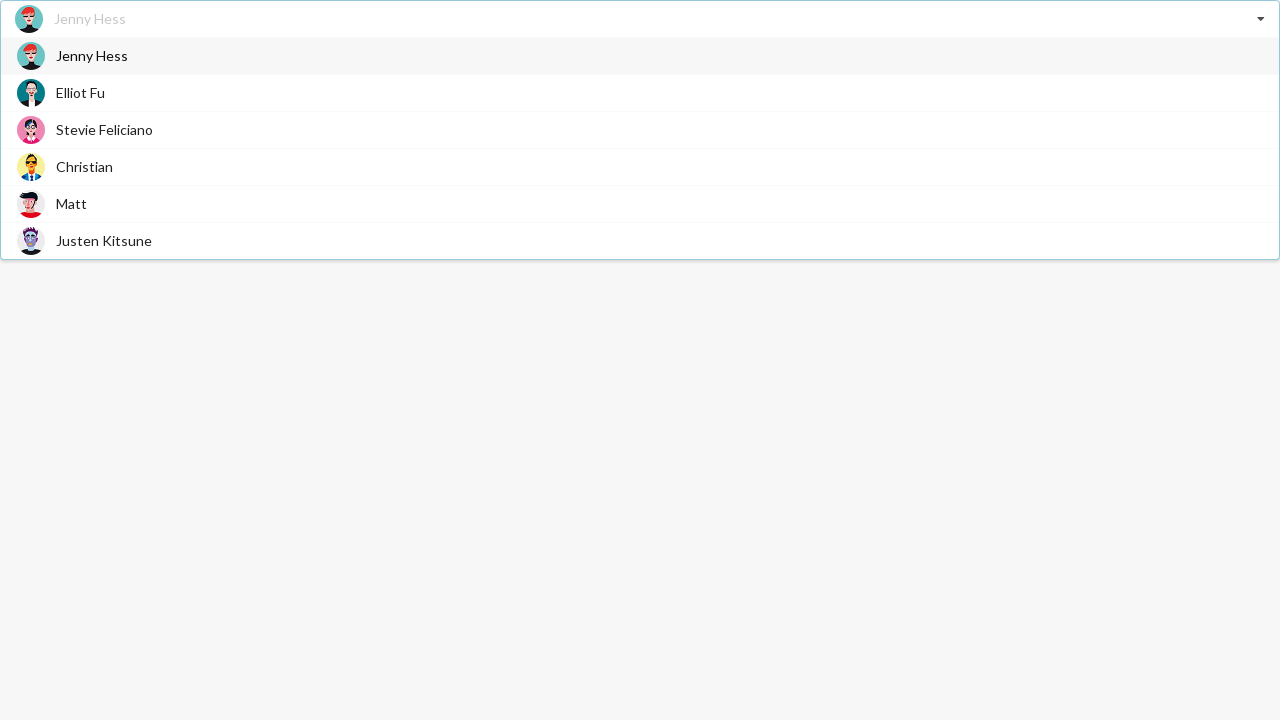

Selected 'Matt' option from dropdown at (72, 204) on xpath=//div[@class='item']//span[text()='Matt']
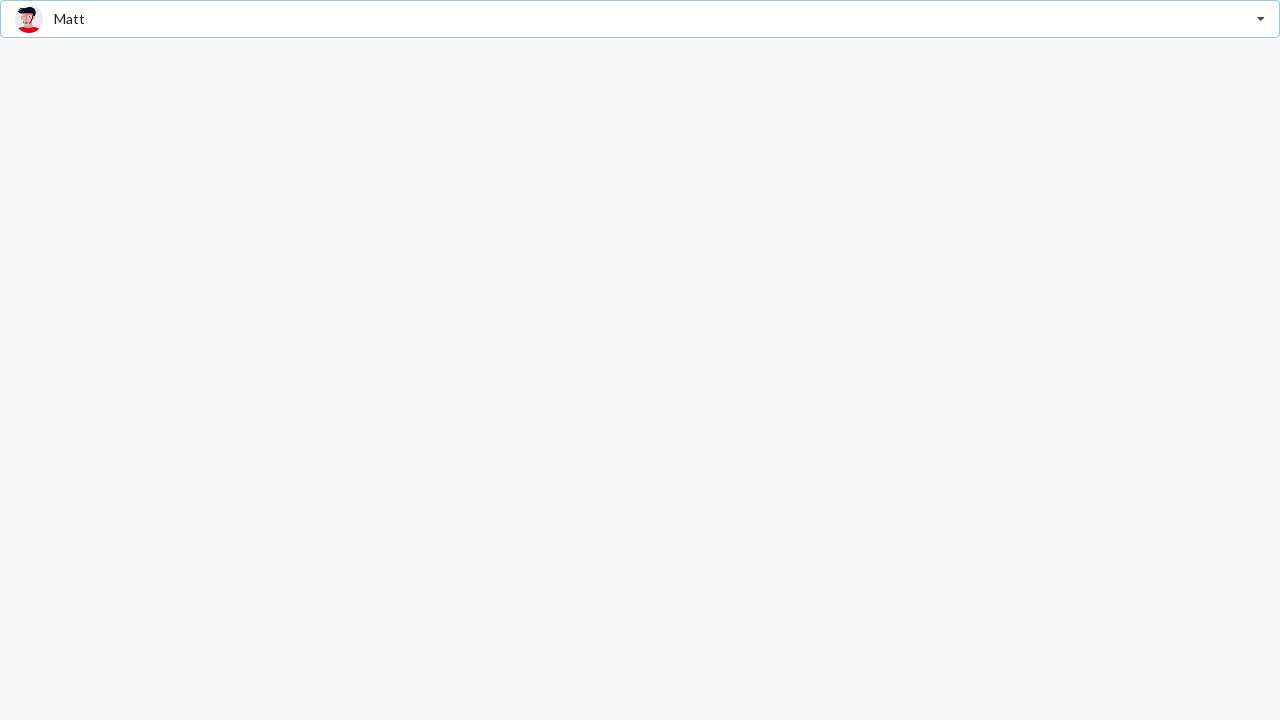

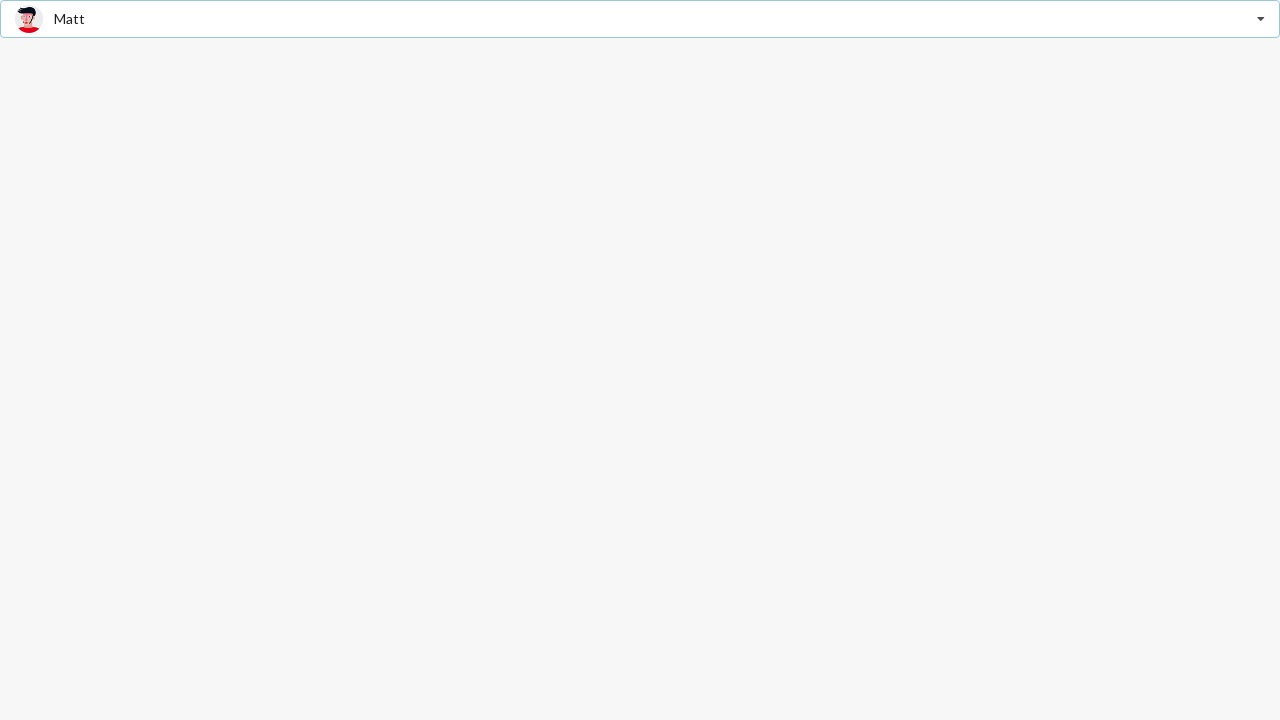